Tests JavaScript alert and confirmation dialog handling by entering names in input fields and interacting with the resulting alerts

Starting URL: https://rahulshettyacademy.com/AutomationPractice/

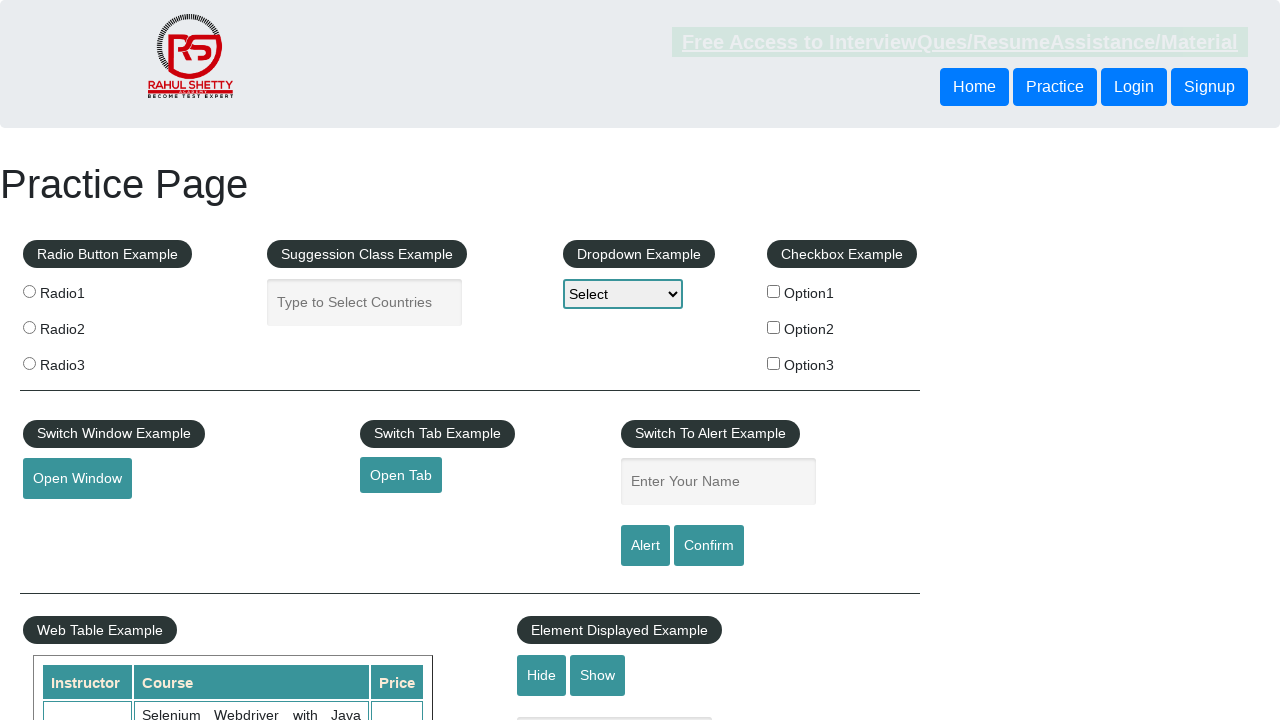

Filled name field with 'Suresh' for alert example on //legend[text()='Switch To Alert Example']/following-sibling::input[@id='name']
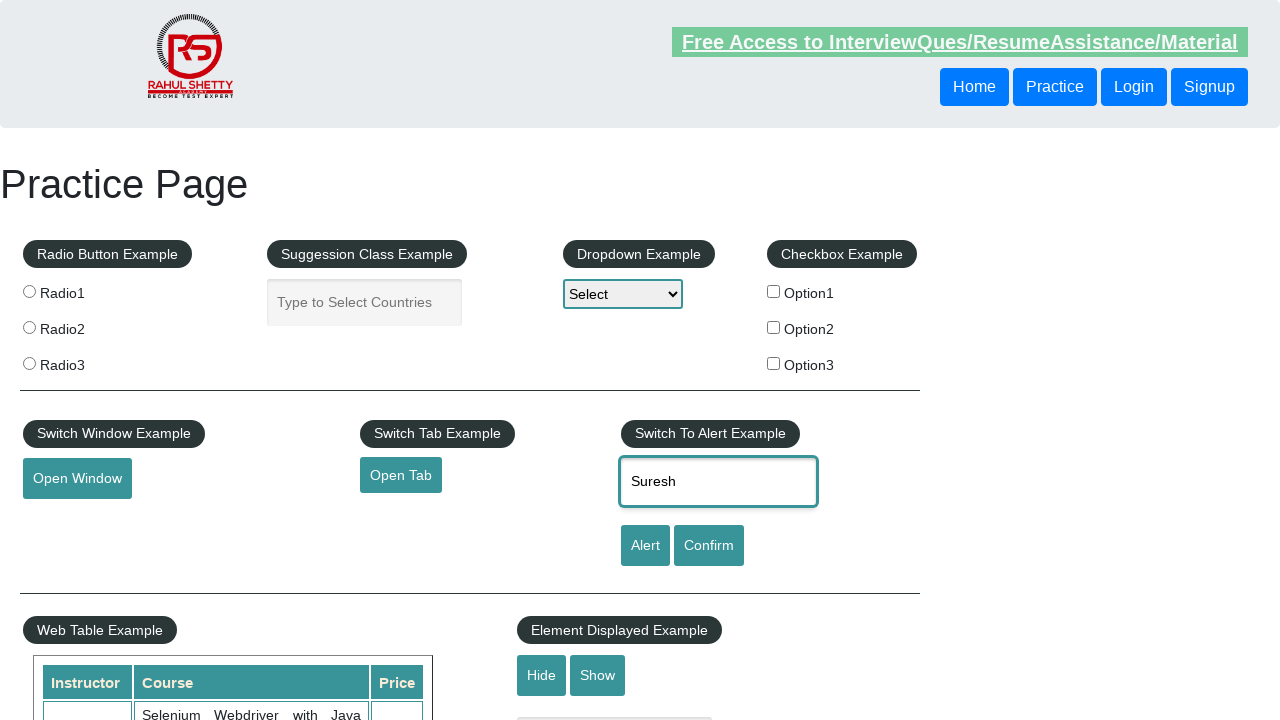

Set up dialog handler to accept alerts
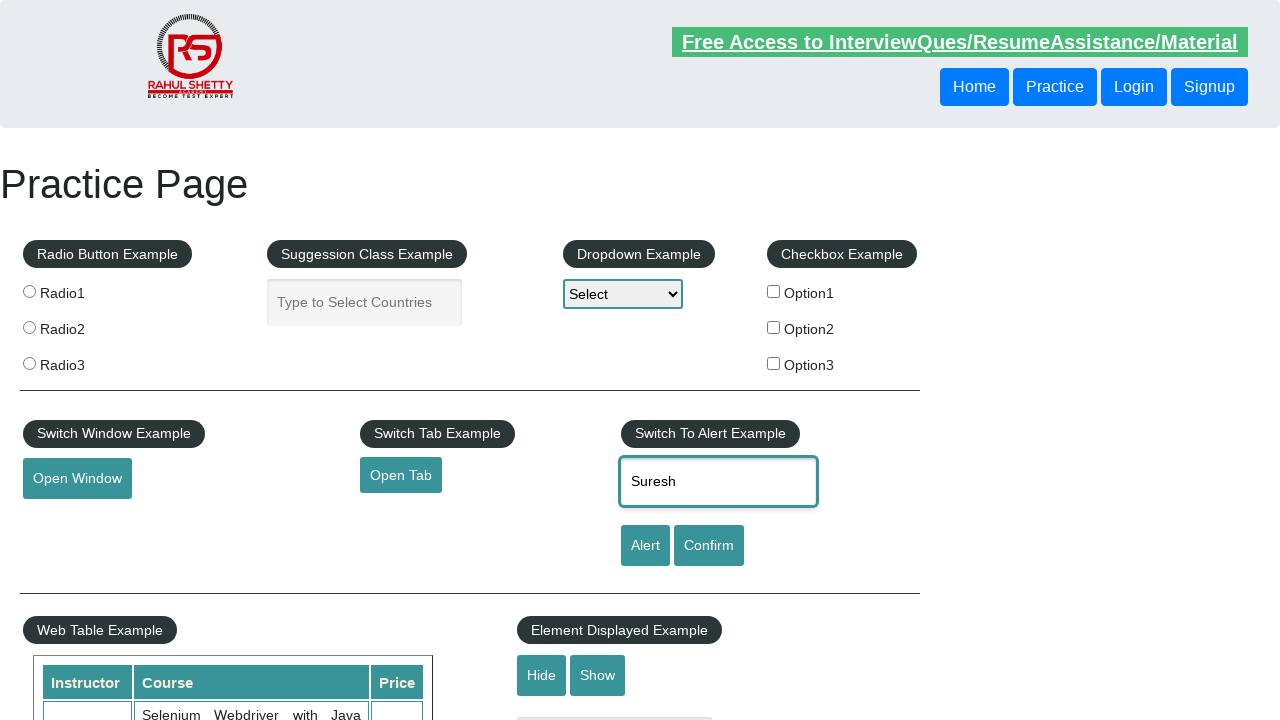

Clicked alert button and accepted the JavaScript alert at (645, 546) on input#alertbtn
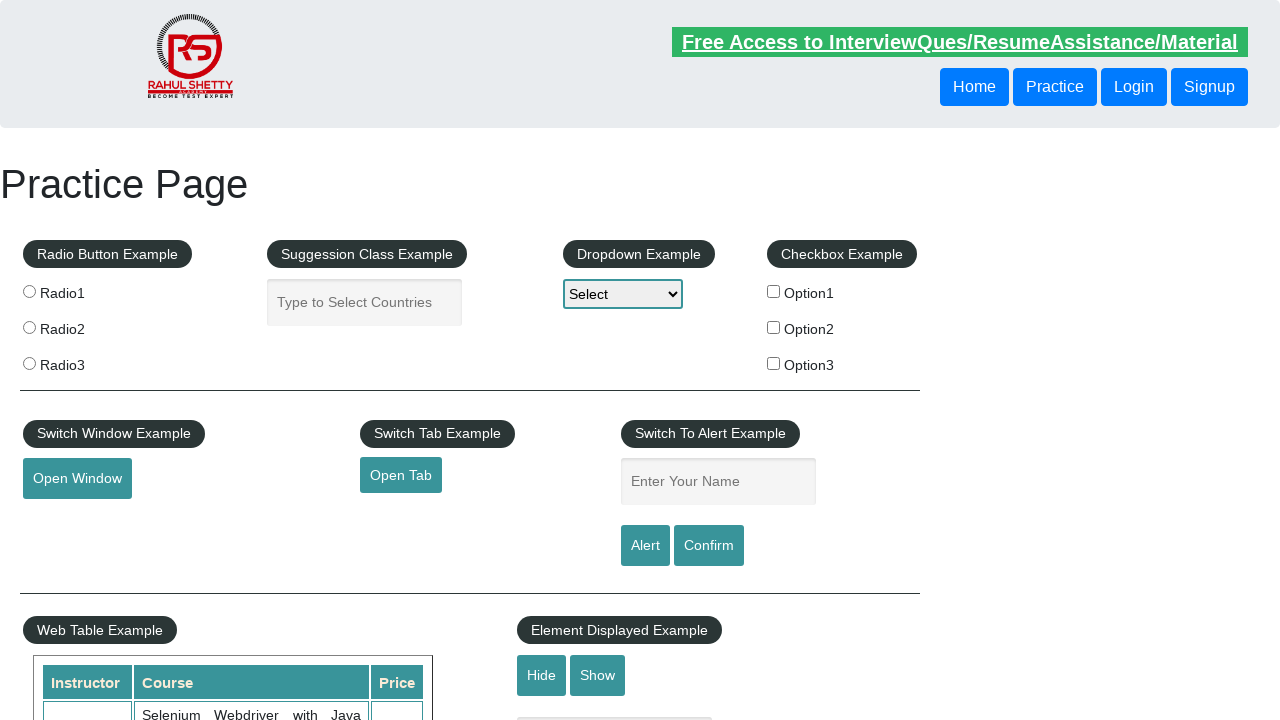

Filled name field with 'Vurkonda' for confirmation example on //legend[text()='Switch To Alert Example']/following-sibling::input[@id='name']
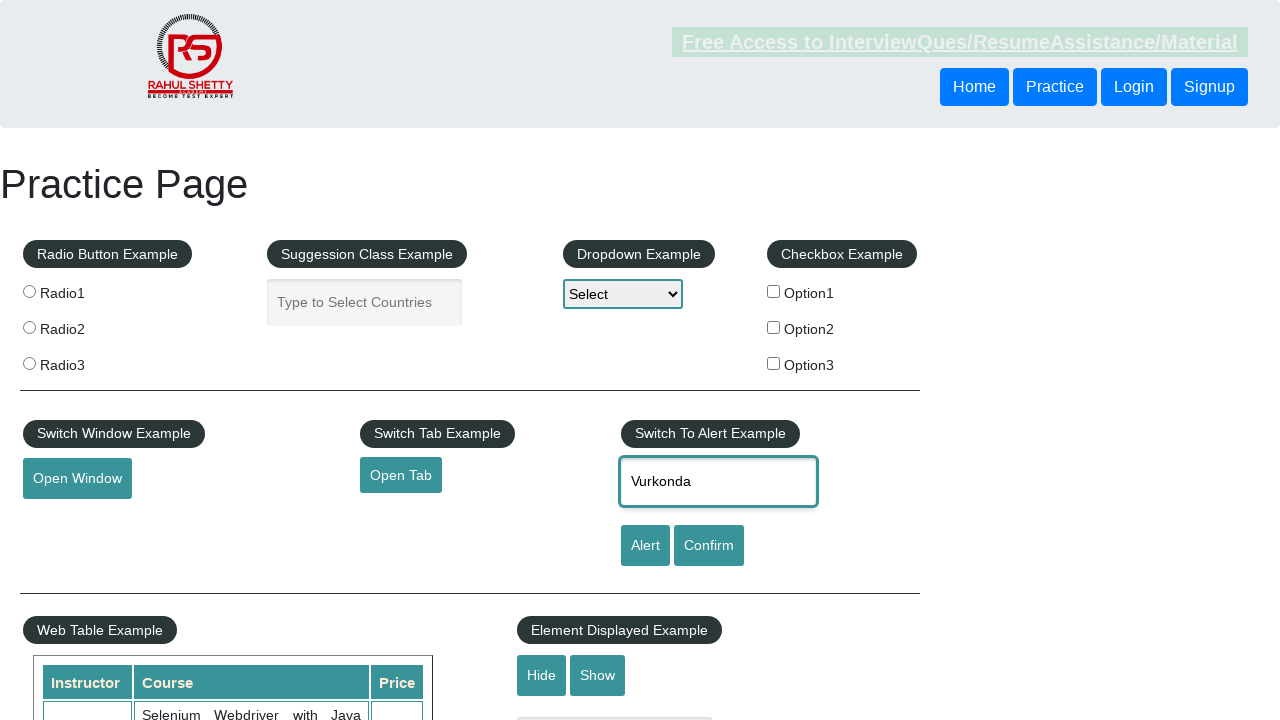

Clicked confirm button and accepted the confirmation dialog at (709, 546) on input#confirmbtn
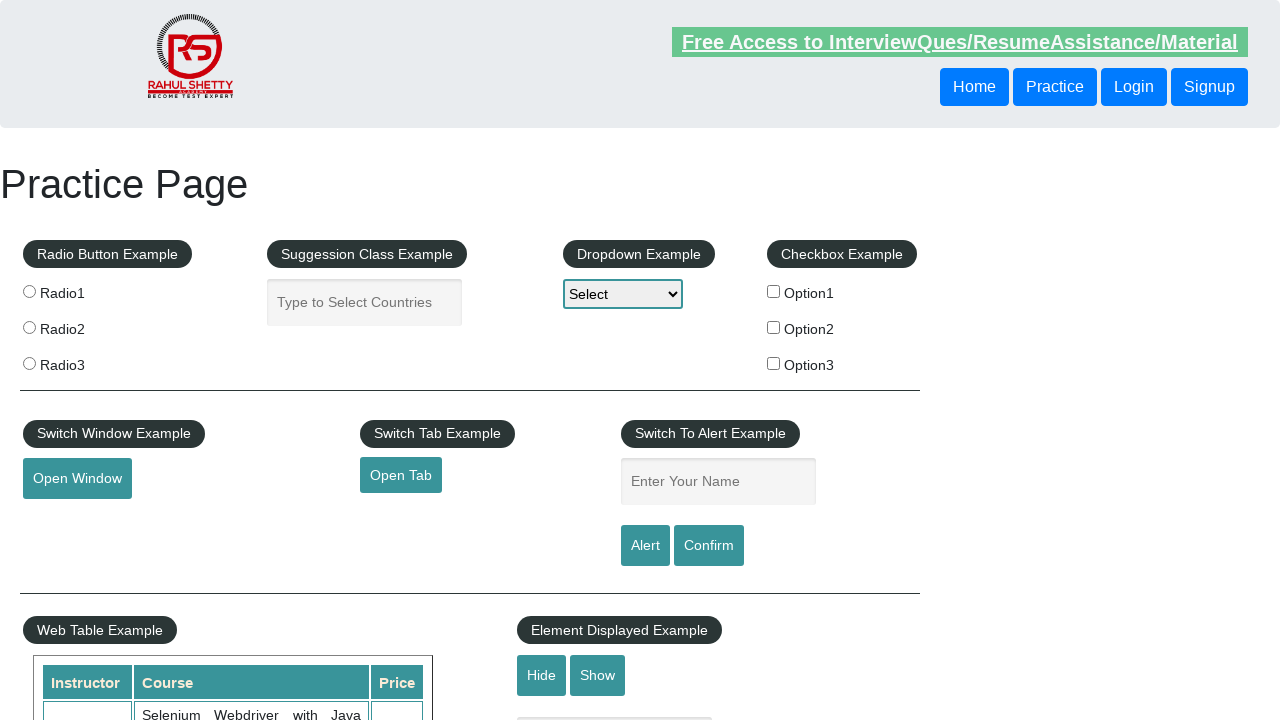

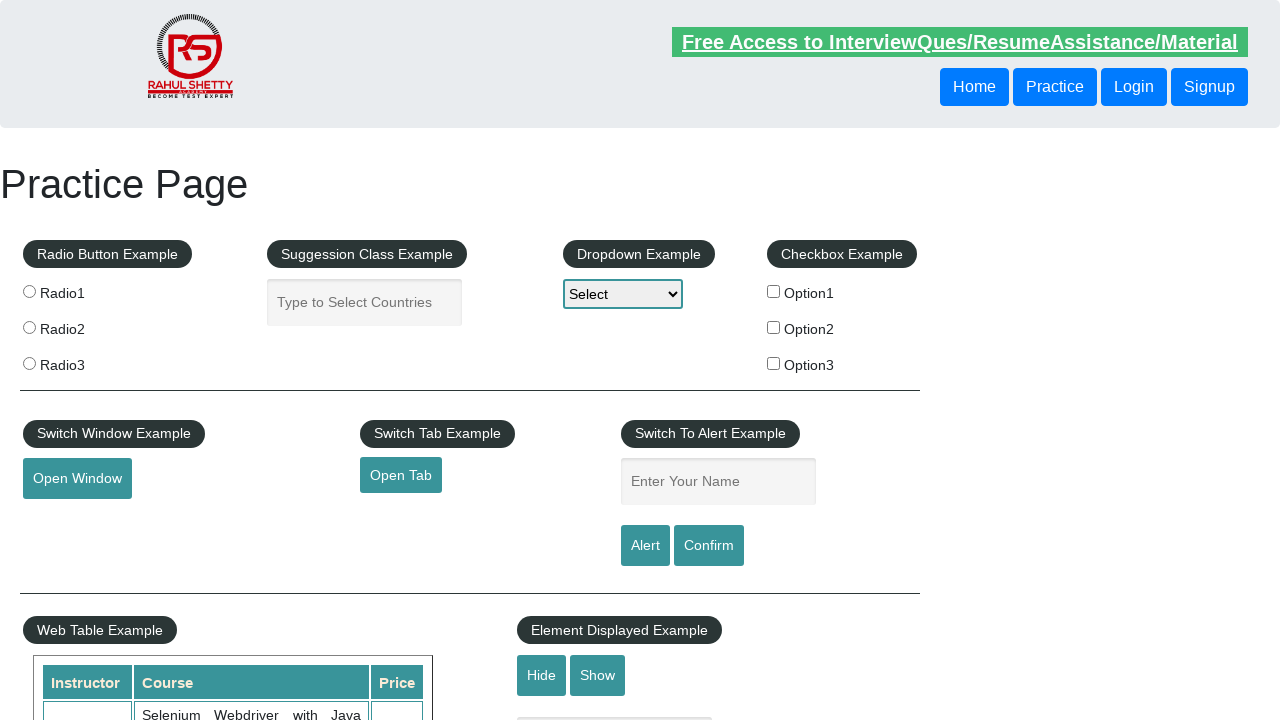